Tests registration form validation with password mismatch (duplicate of TC_05)

Starting URL: https://alada.vn/tai-khoan/dang-ky.html

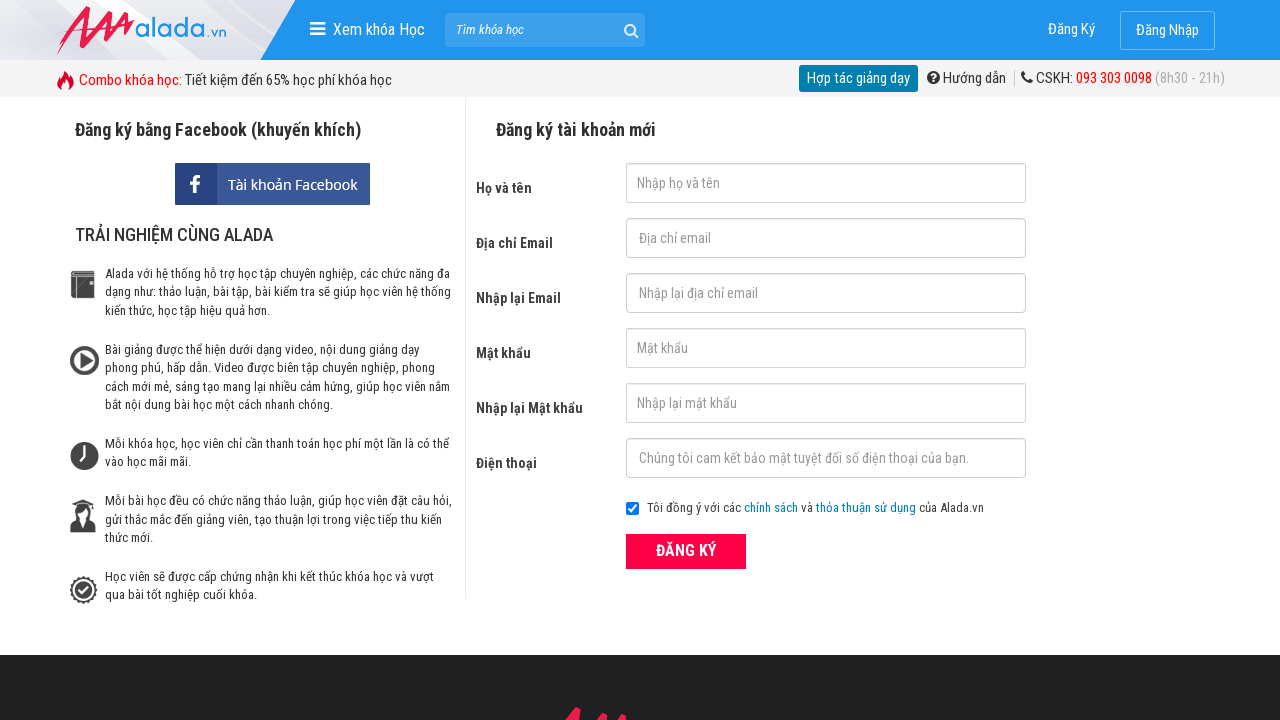

Filled first name field with 'abc' on //input[@id='txtFirstname']
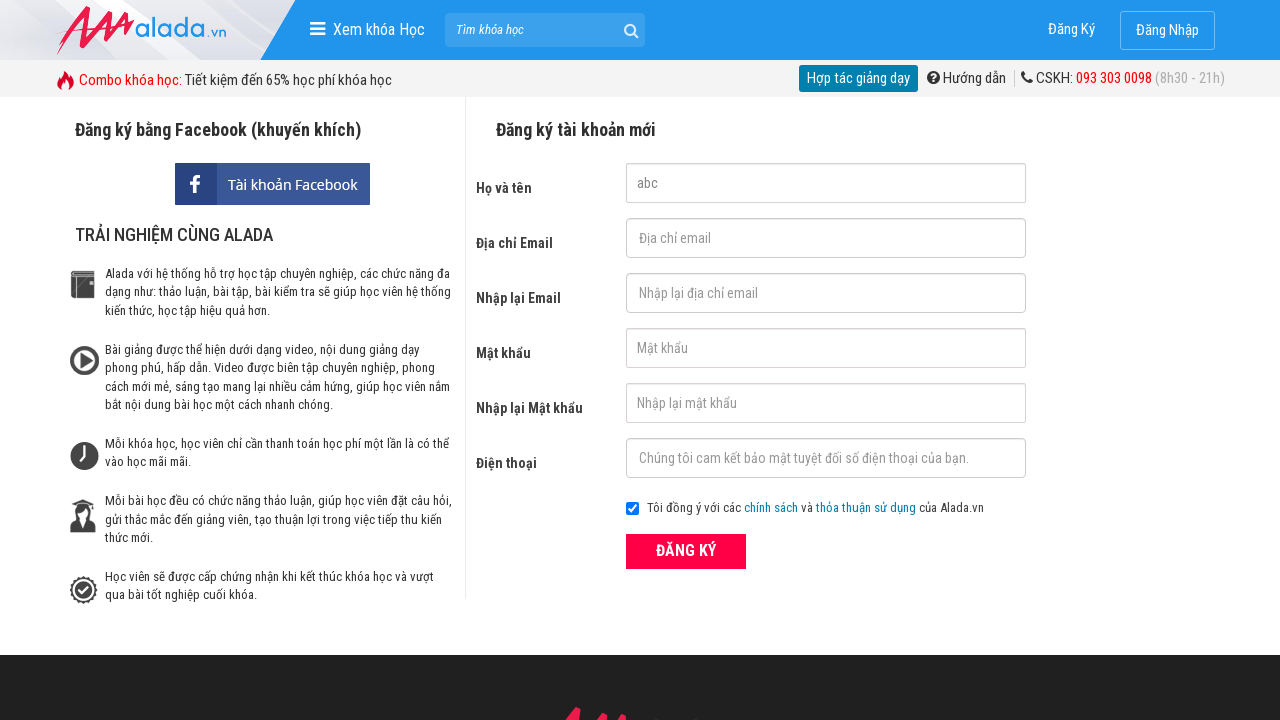

Filled email field with 'abc123@gmail.com' on //input[@id='txtEmail']
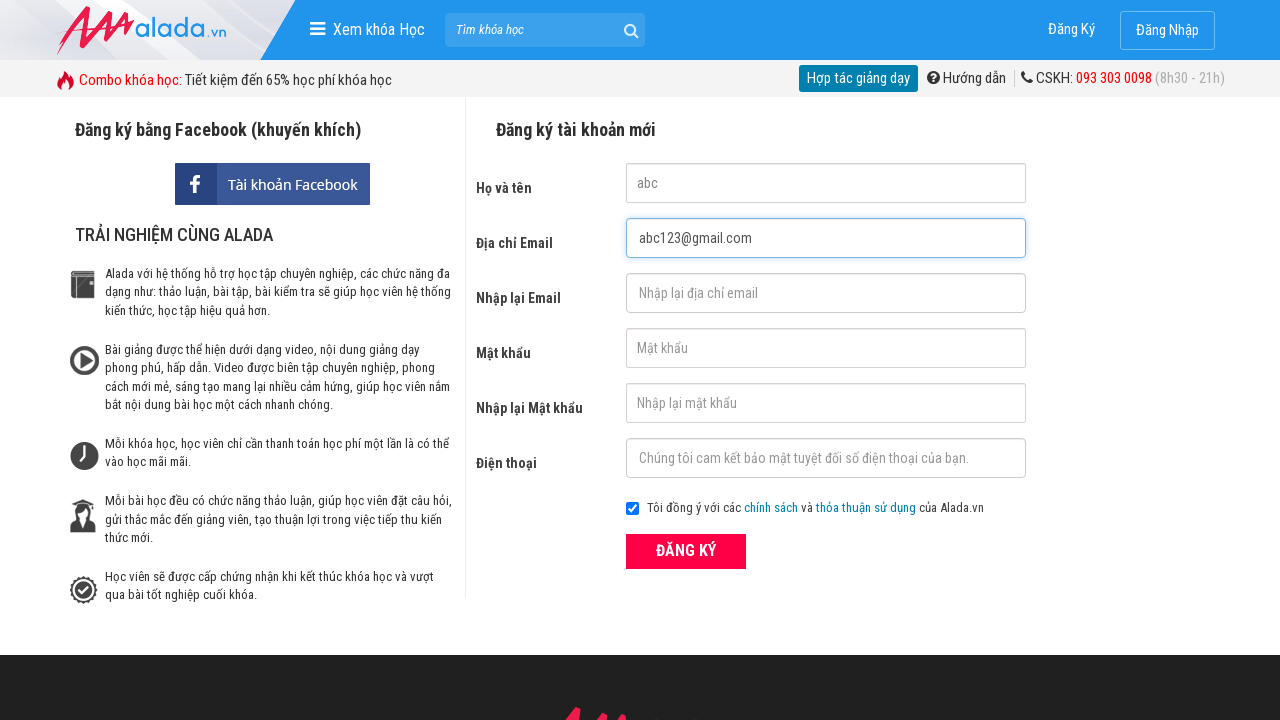

Filled email confirmation field with 'abc123@gmail.com' on //input[@id='txtCEmail']
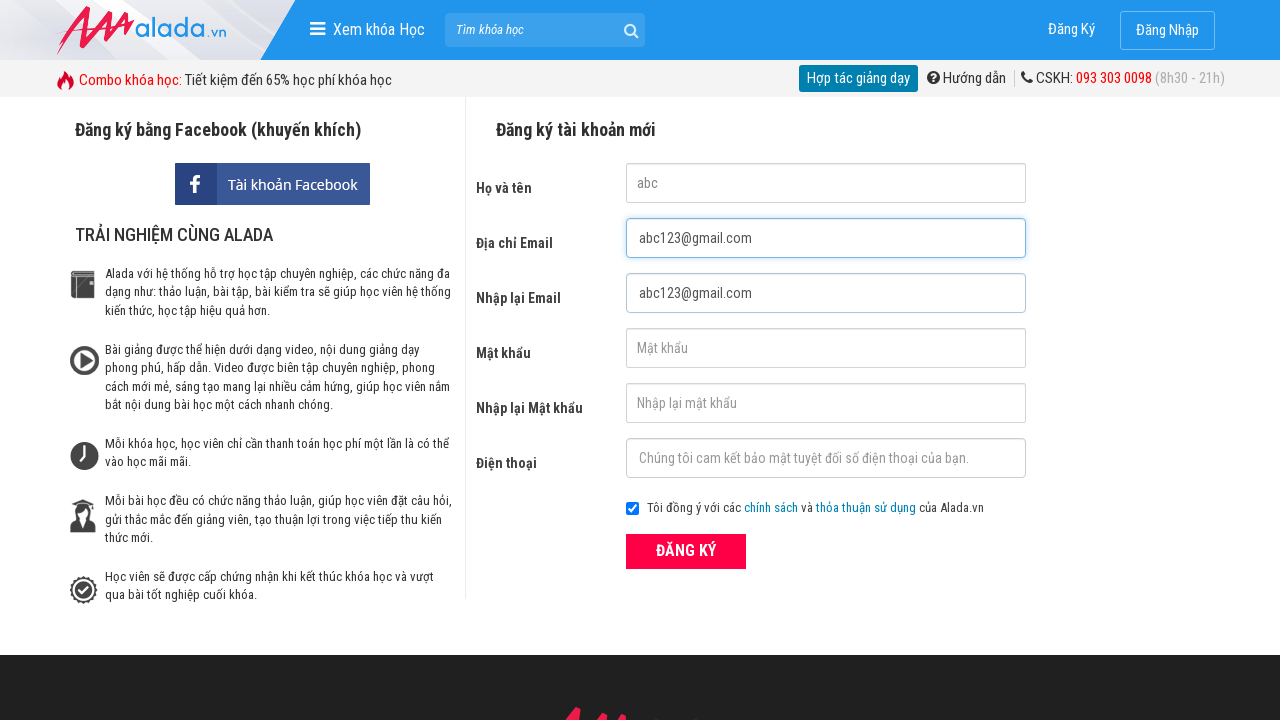

Filled password field with 'abc123' on //input[@id='txtPassword']
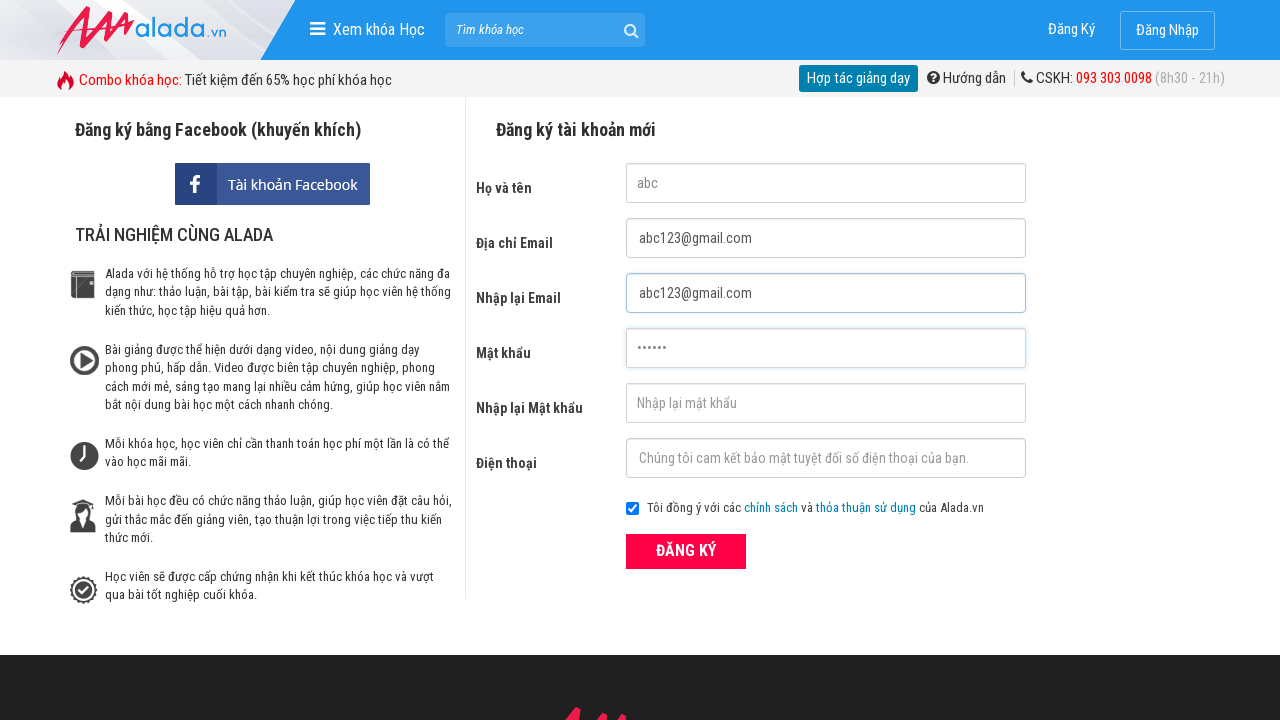

Filled password confirmation field with 'abc124' (mismatched) on //input[@id='txtCPassword']
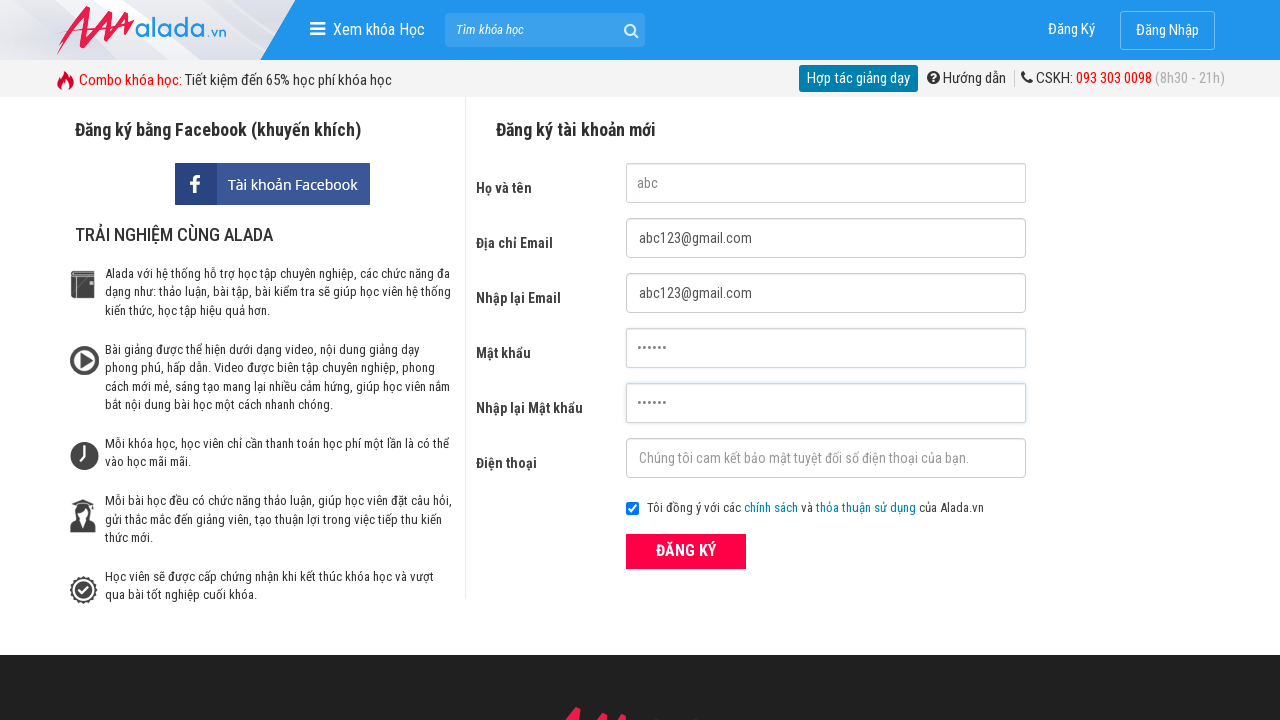

Filled phone field with '0123456789' on //input[@id='txtPhone']
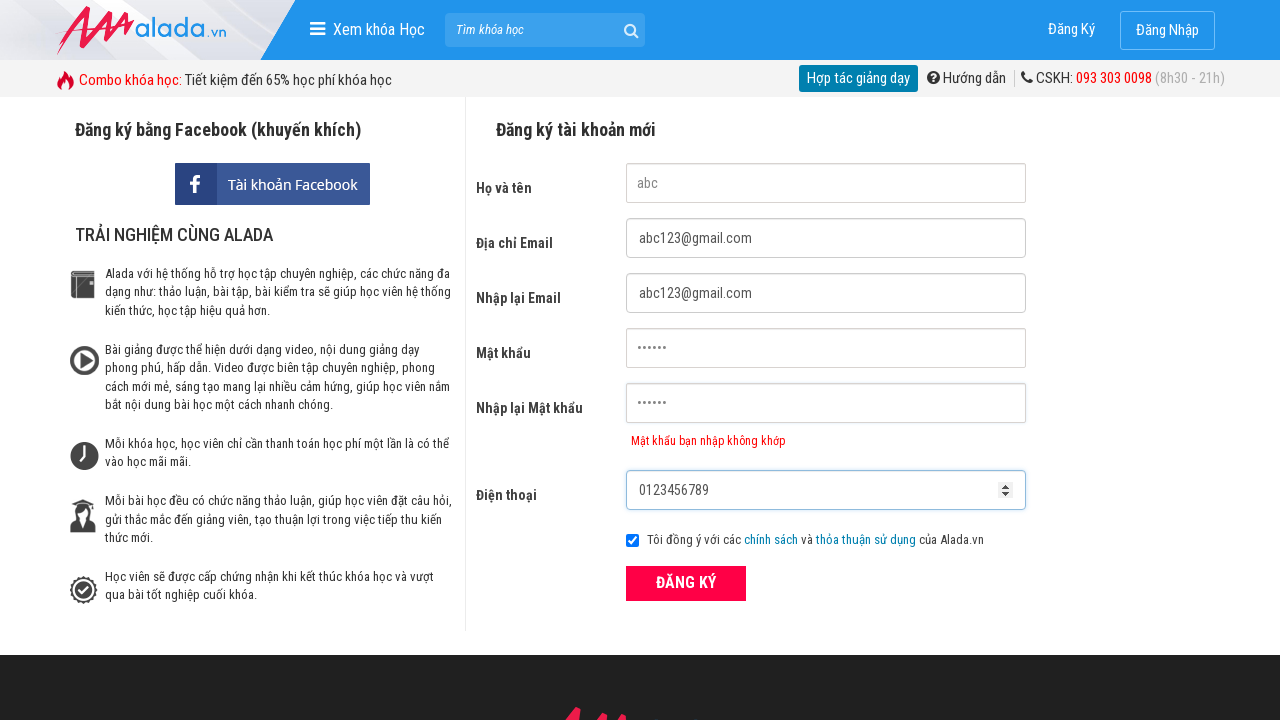

Clicked submit button to register at (686, 583) on xpath=//button[@class='btn_pink_sm fs16']
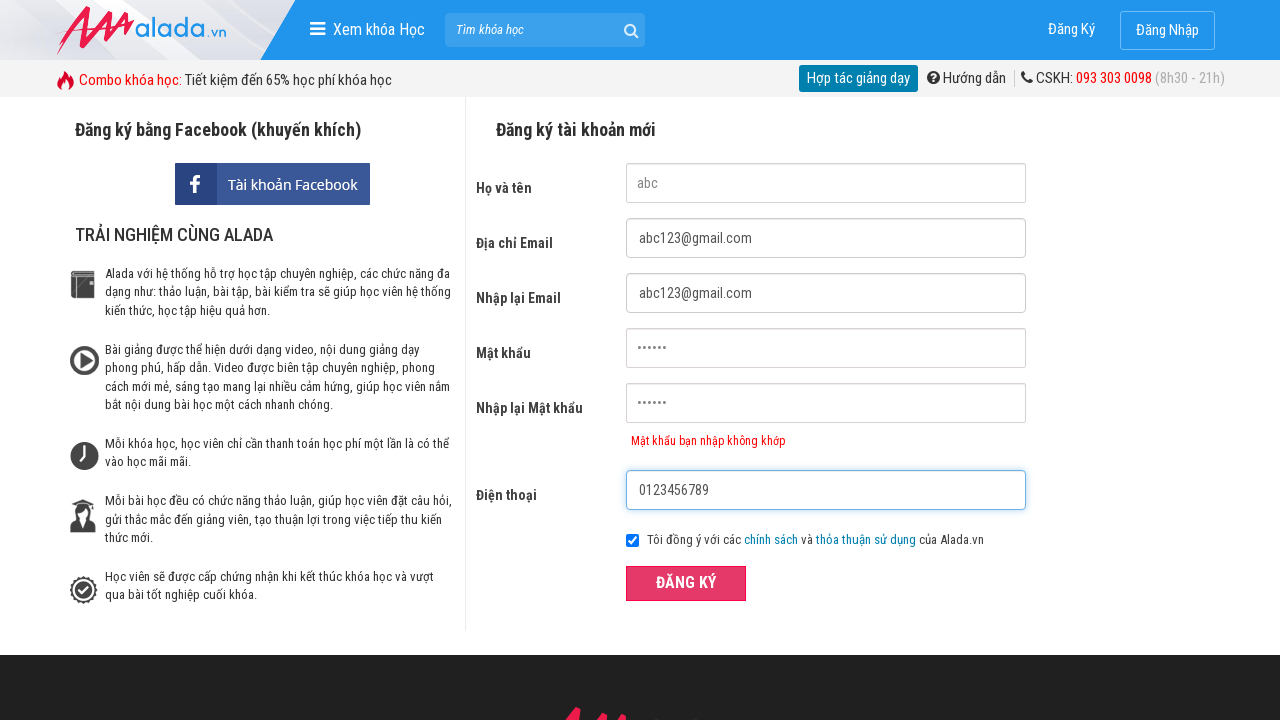

Password mismatch error message displayed successfully
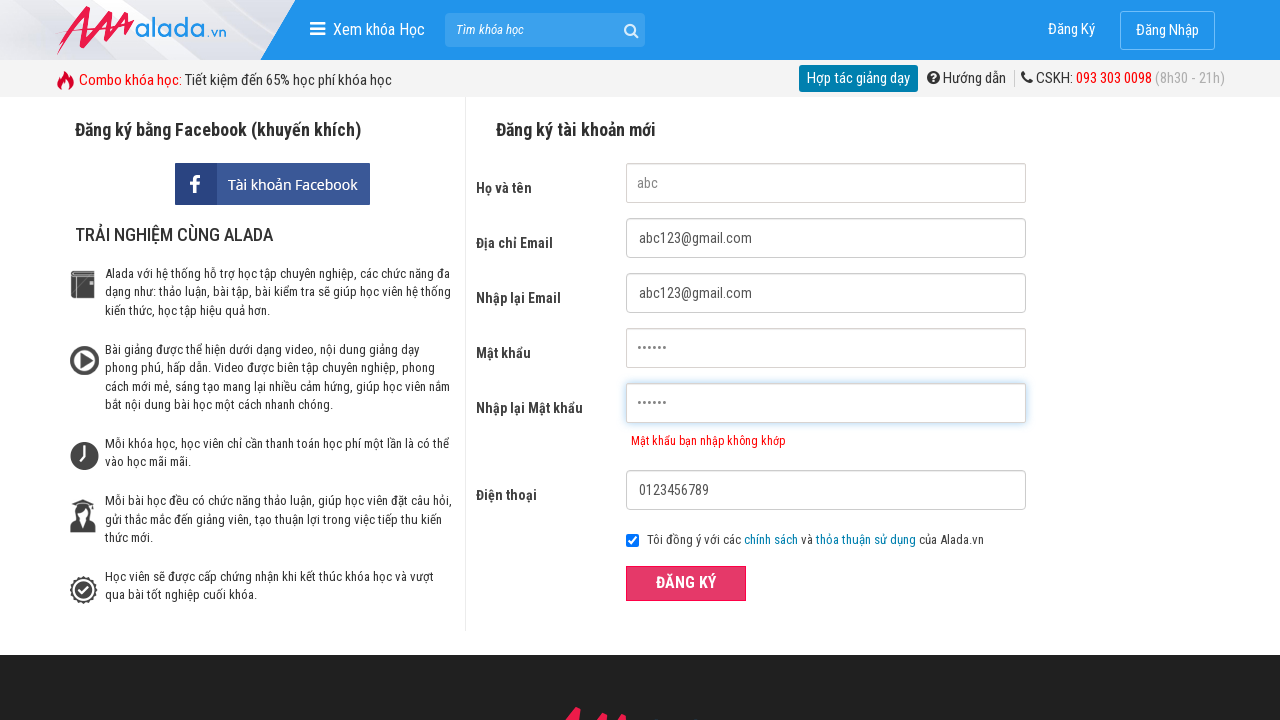

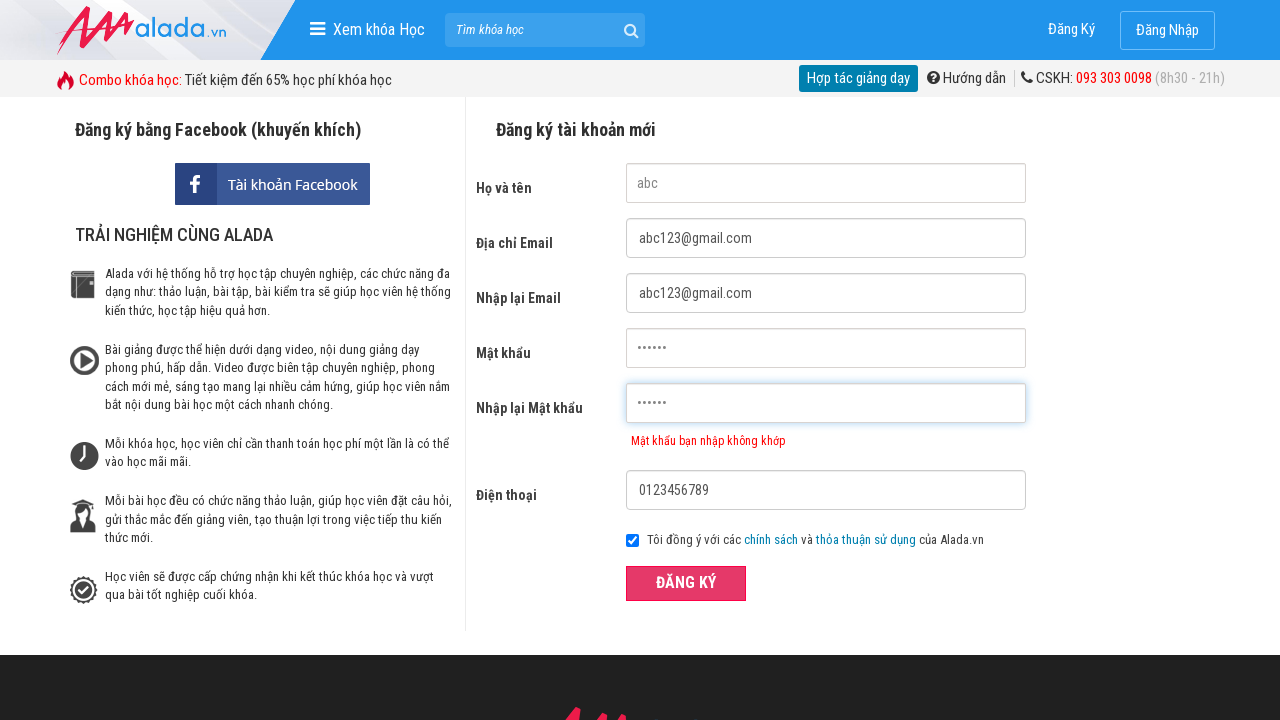